Tests JavaScript prompt alert handling by clicking the prompt button, entering text, and accepting the alert

Starting URL: https://the-internet.herokuapp.com/javascript_alerts

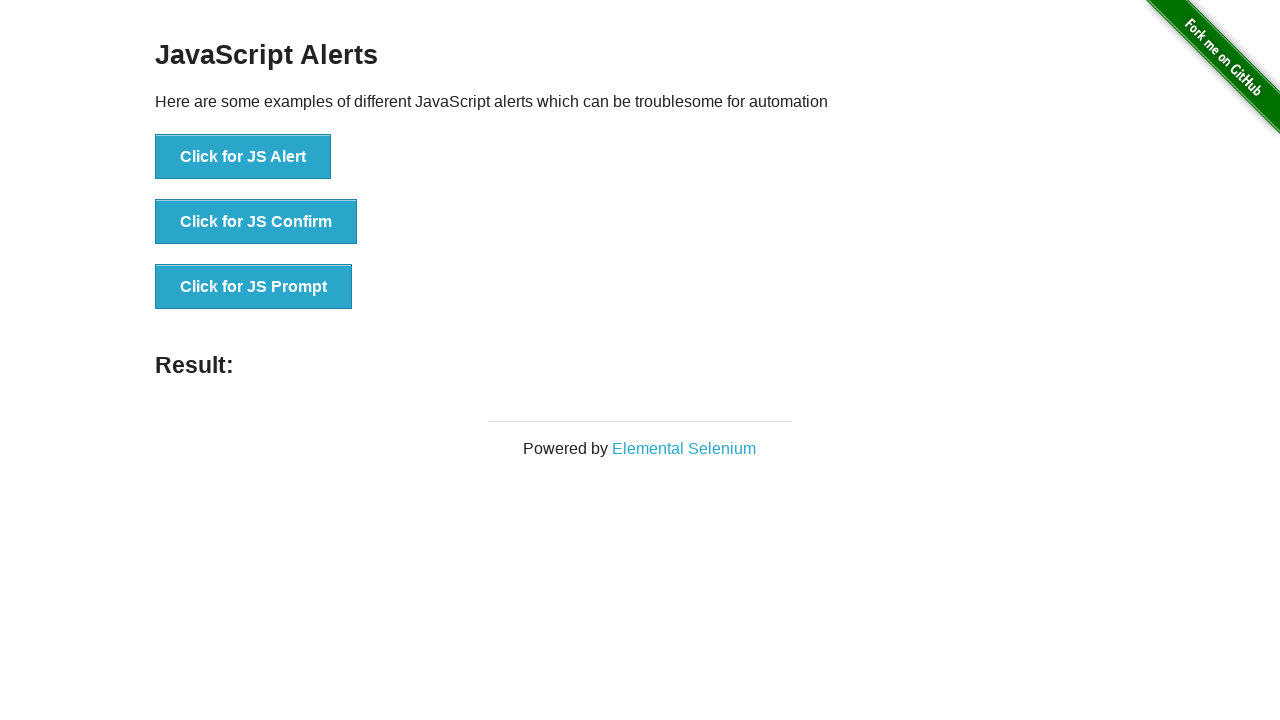

Clicked the JS Prompt button at (254, 287) on xpath=//button[text()='Click for JS Prompt']
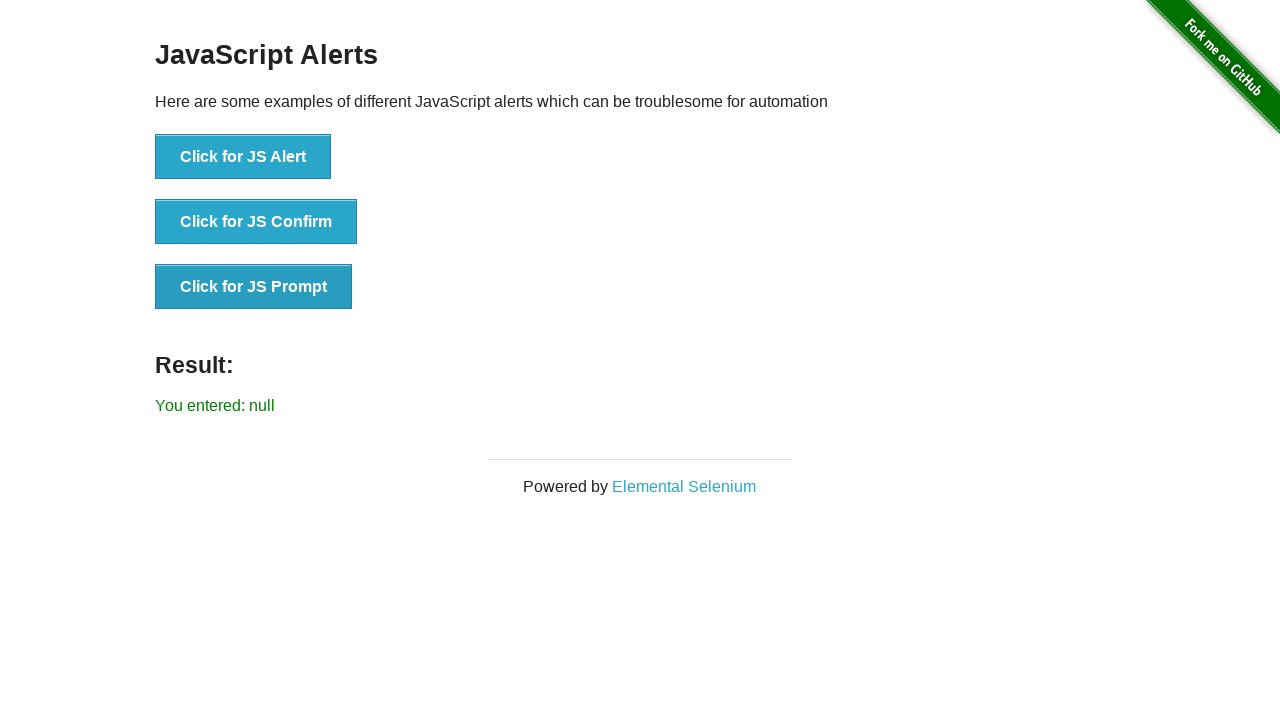

Set up dialog handler to accept prompt with 'Hello!' text
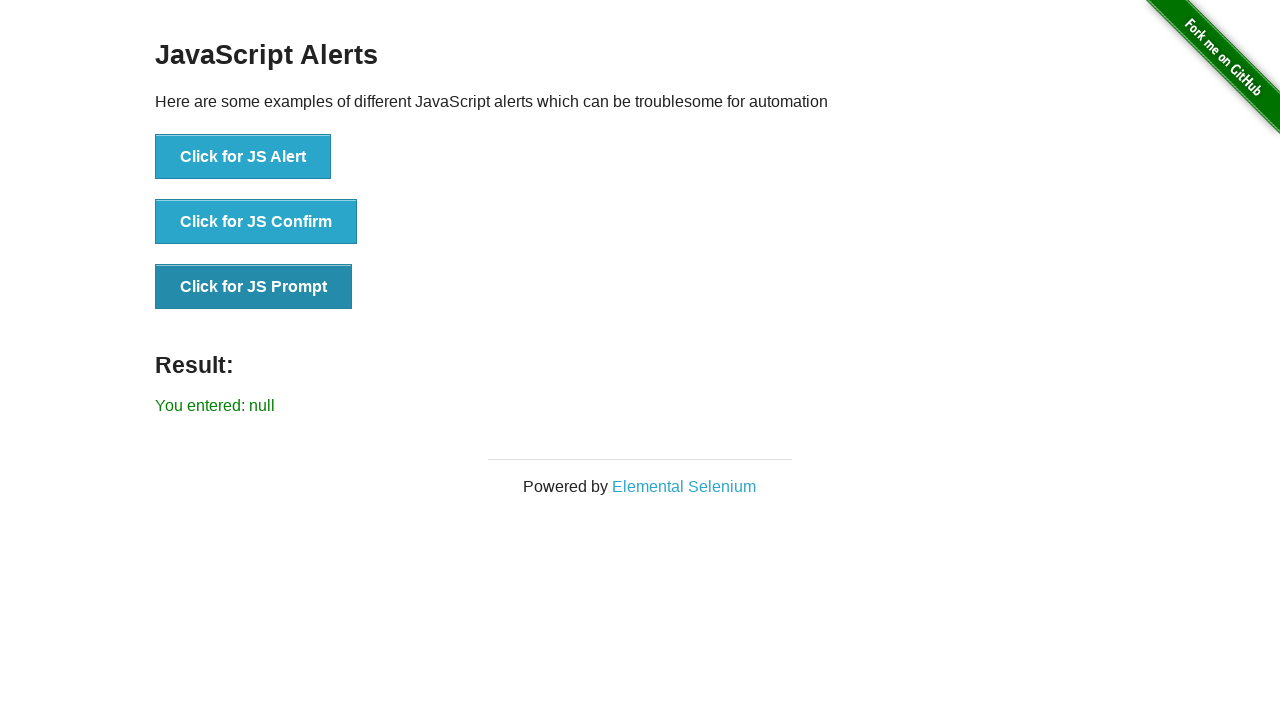

Clicked the JS Prompt button to trigger the dialog at (254, 287) on xpath=//button[text()='Click for JS Prompt']
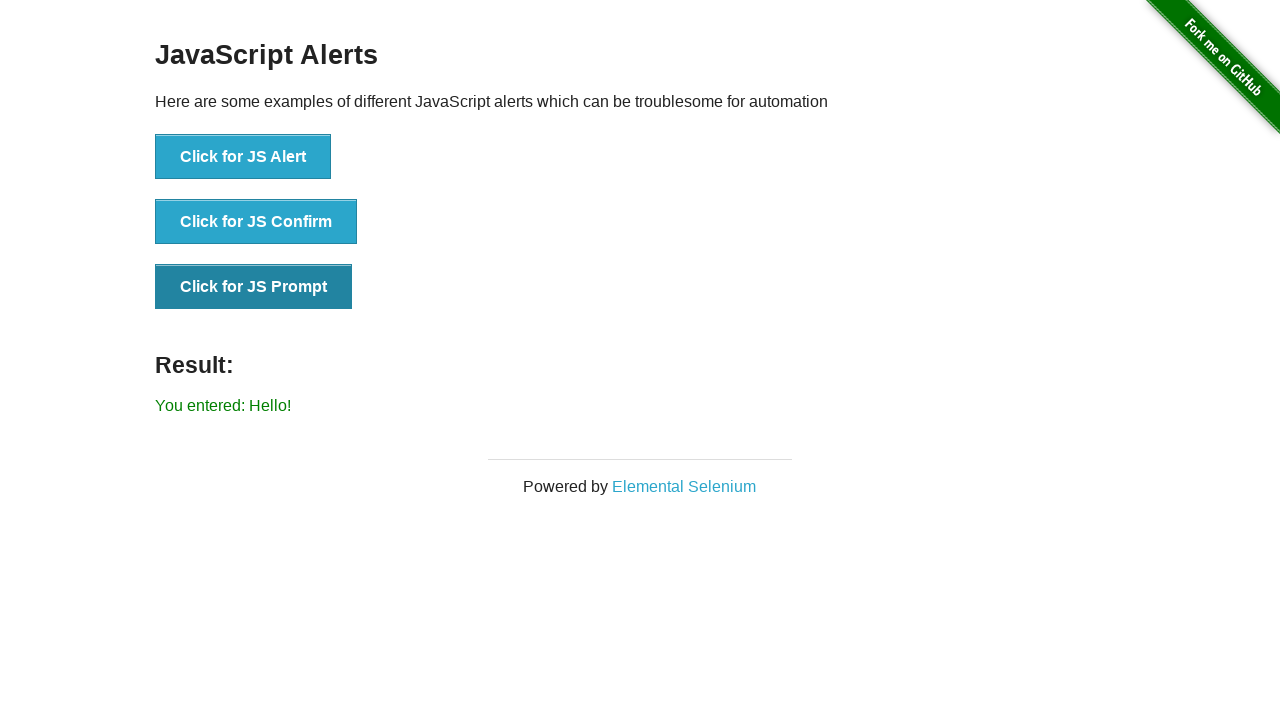

Result message element loaded on page
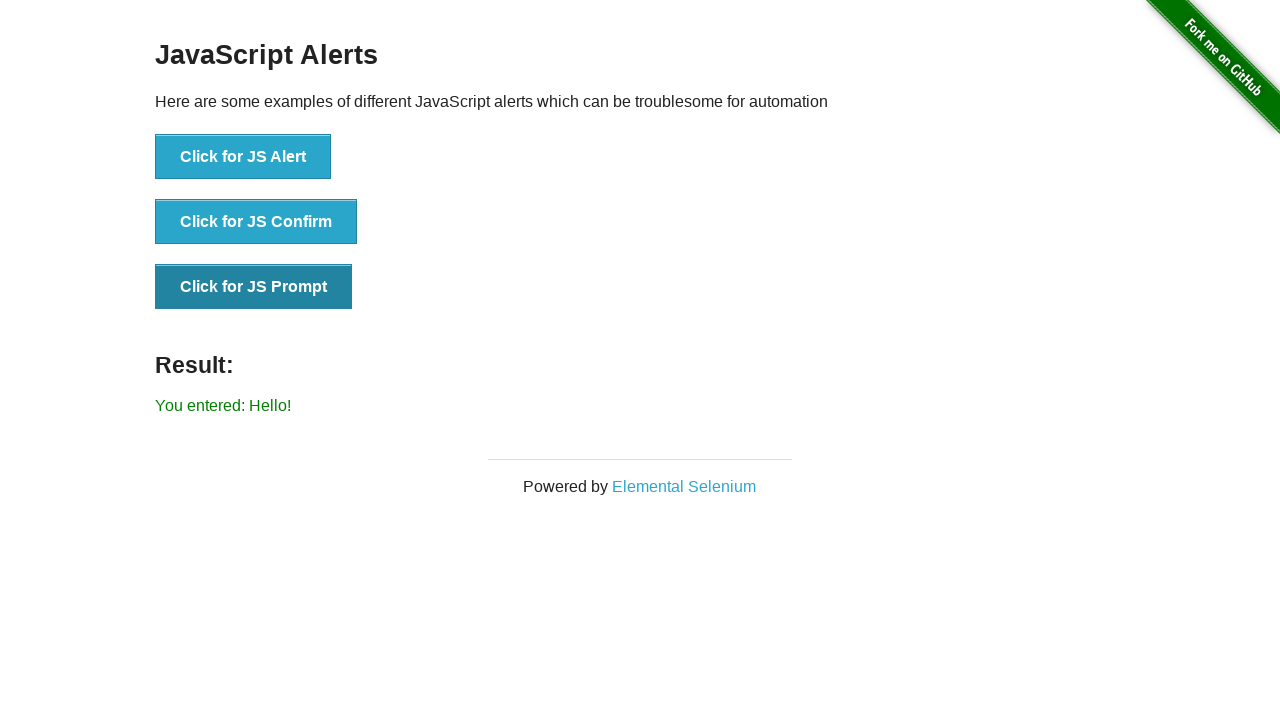

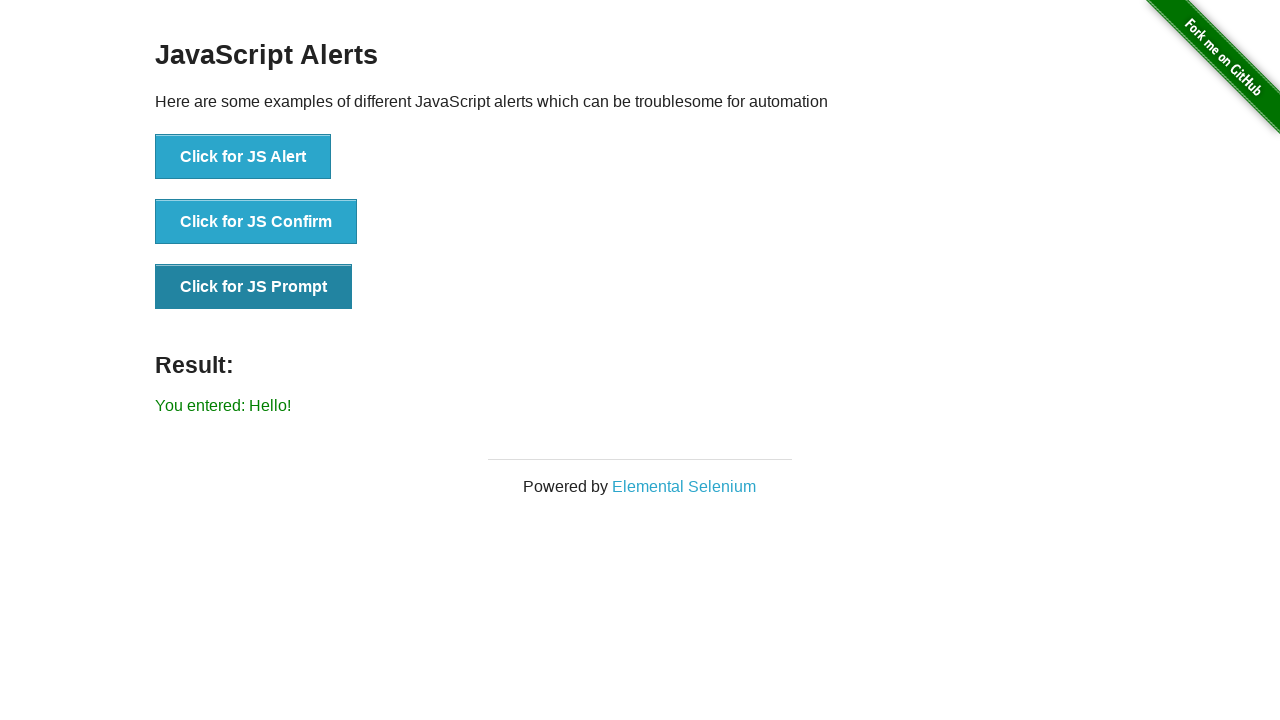